Tests JavaScript confirm dialog handling by clicking a confirm button and dismissing the dialog

Starting URL: https://rahulshettyacademy.com/AutomationPractice/

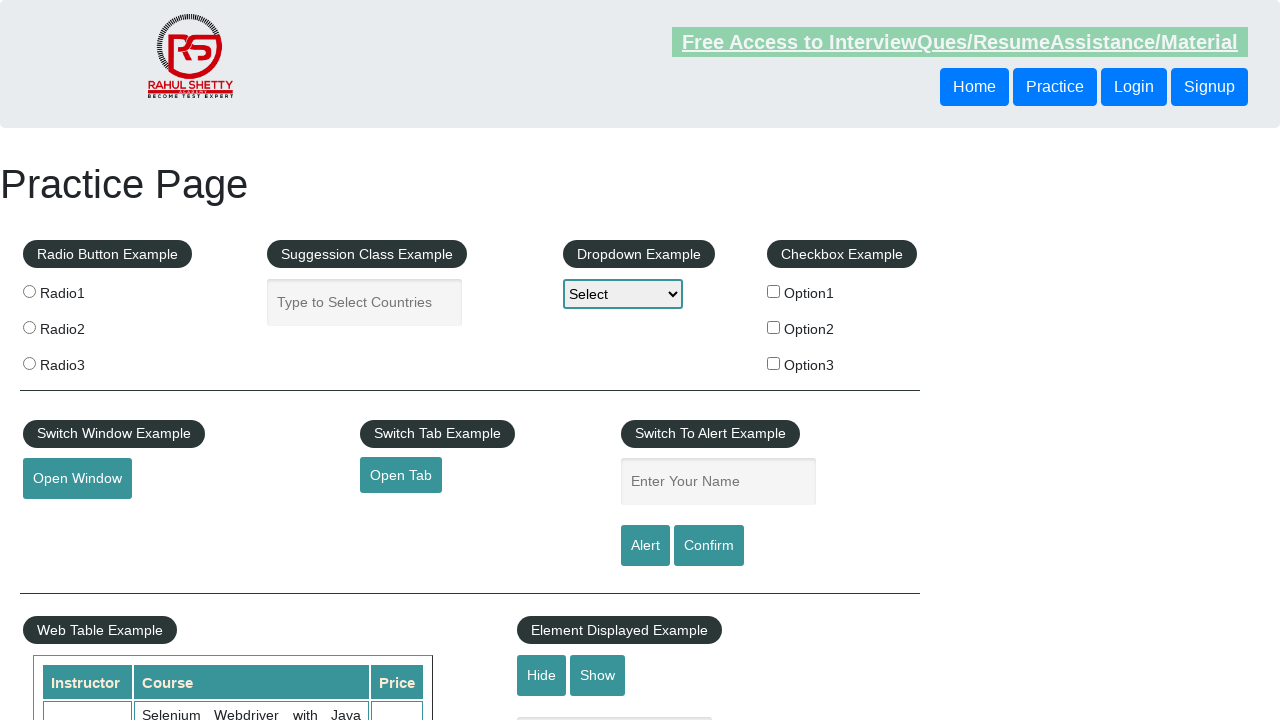

Set up dialog handler to dismiss dialogs
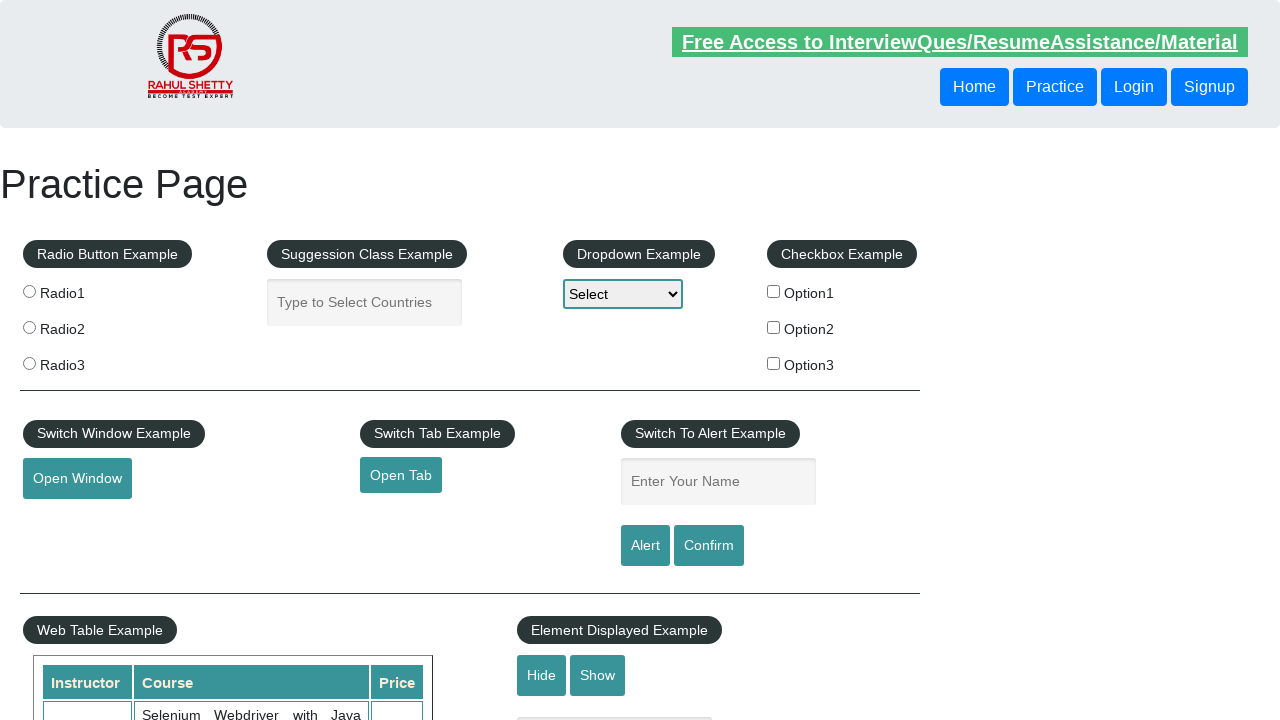

Clicked confirm button to trigger JavaScript dialog at (709, 546) on xpath=//input[@id='confirmbtn']
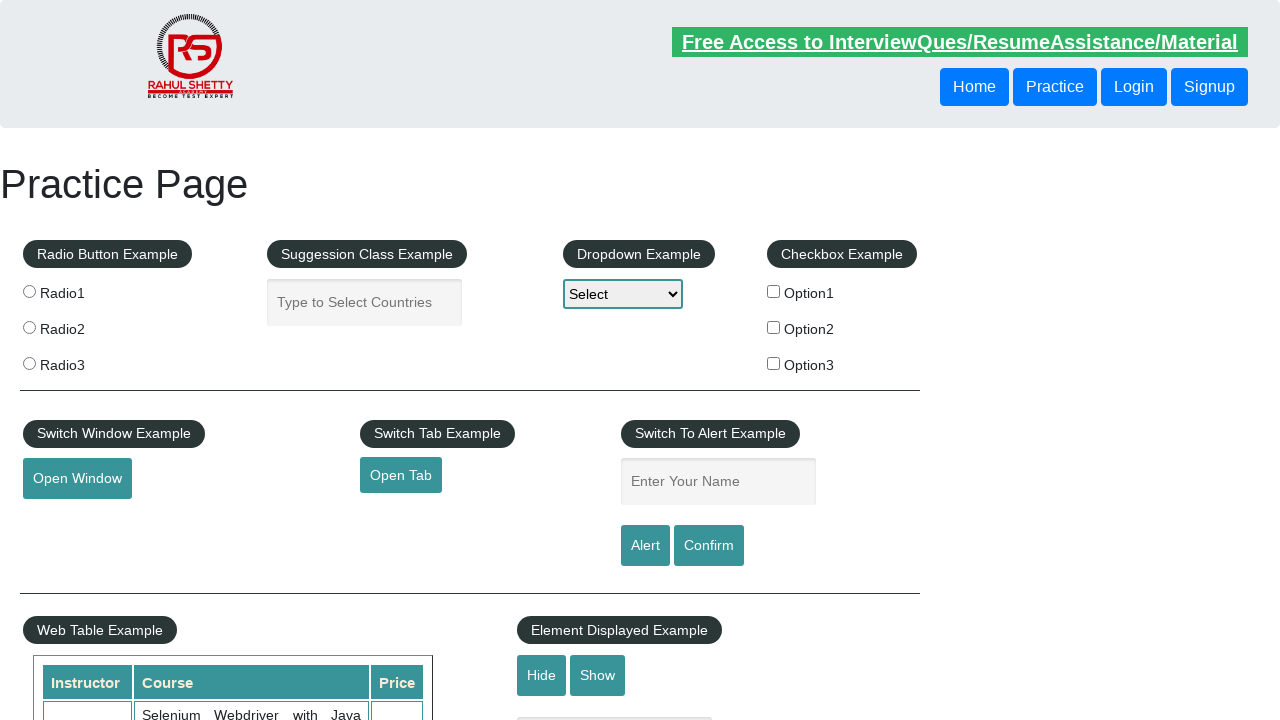

Waited 2 seconds for dialog interaction to complete
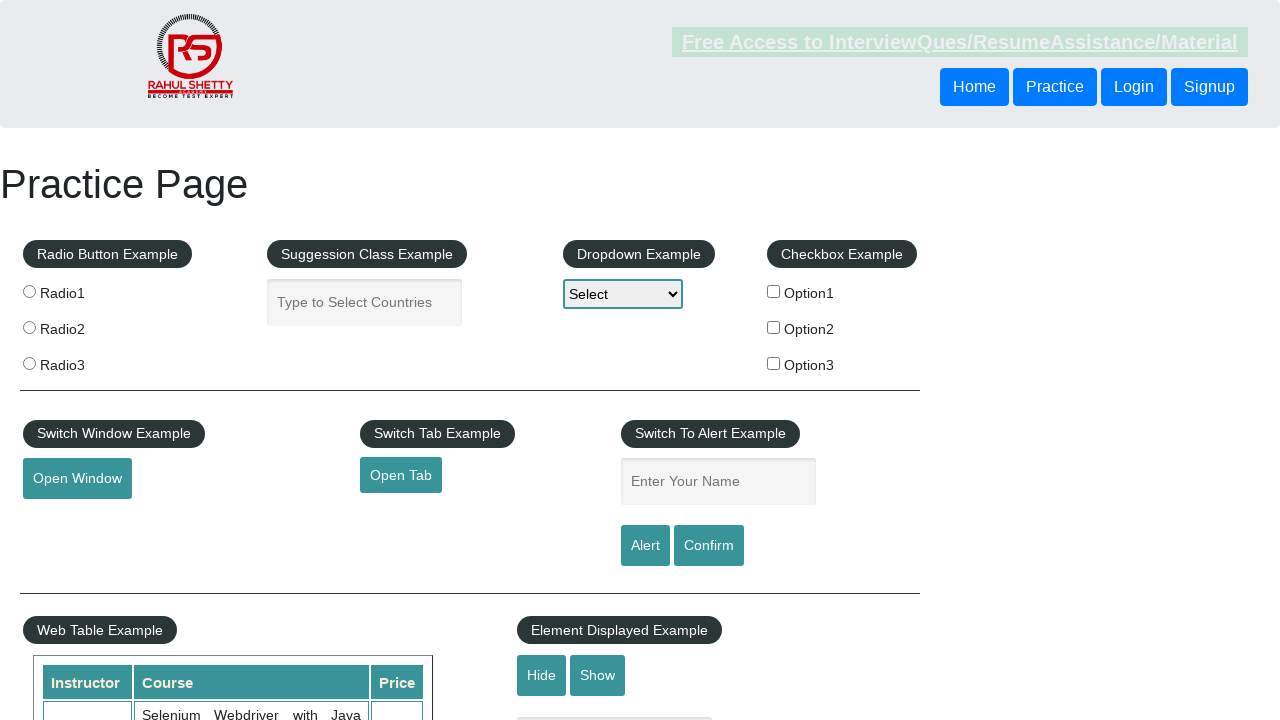

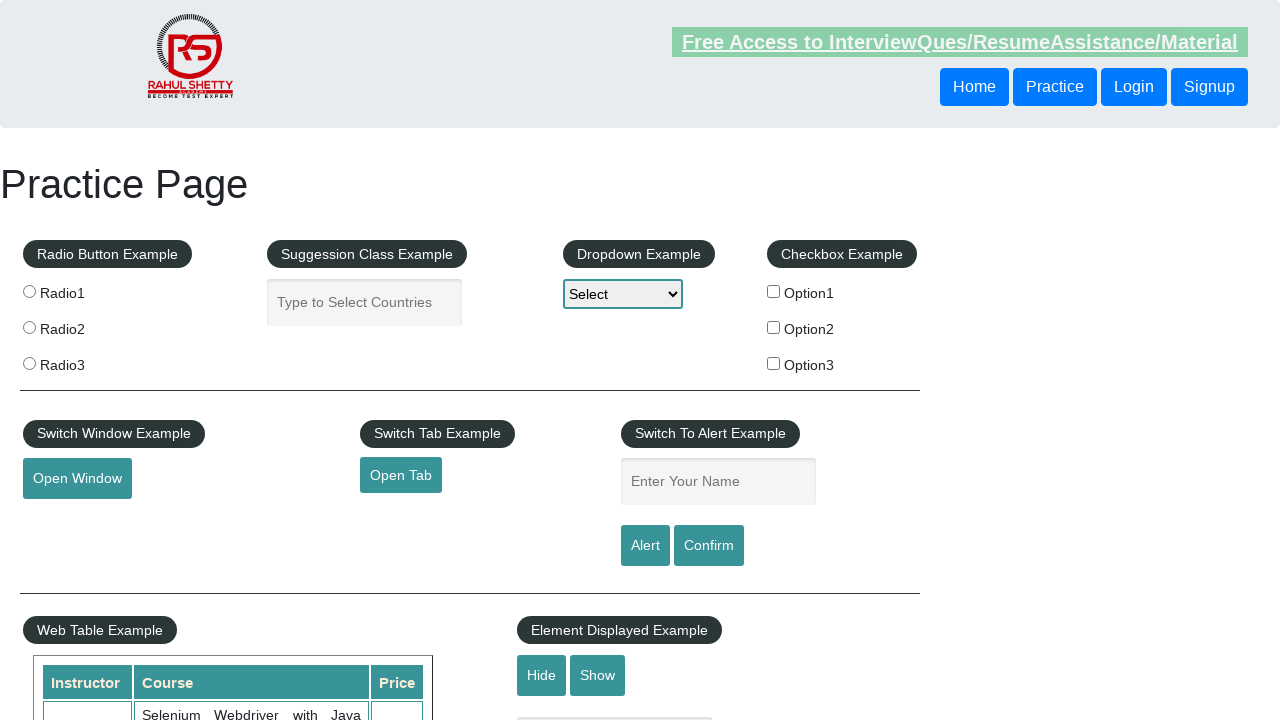